Tests the e-commerce flow on BStackDemo by filtering for Apple products, adding a product to the cart, and verifying the cart contains the correct product.

Starting URL: https://bstackdemo.com/

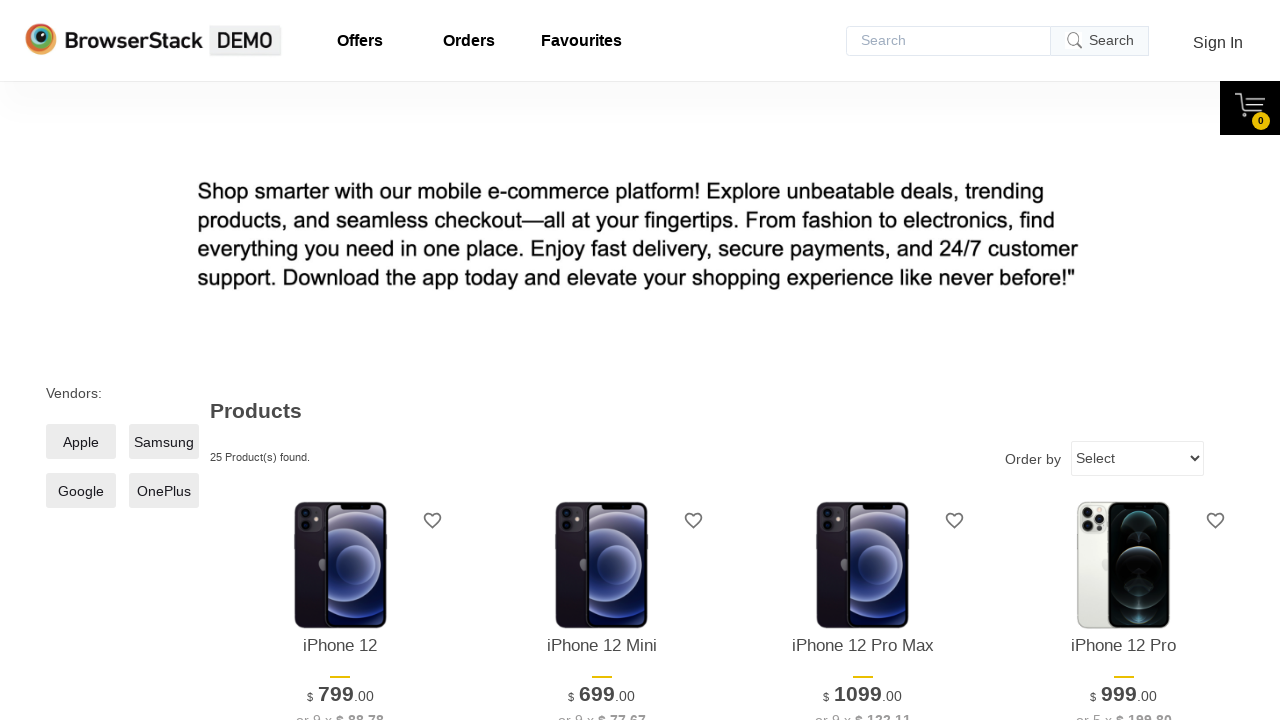

Waited for Apple filter to load
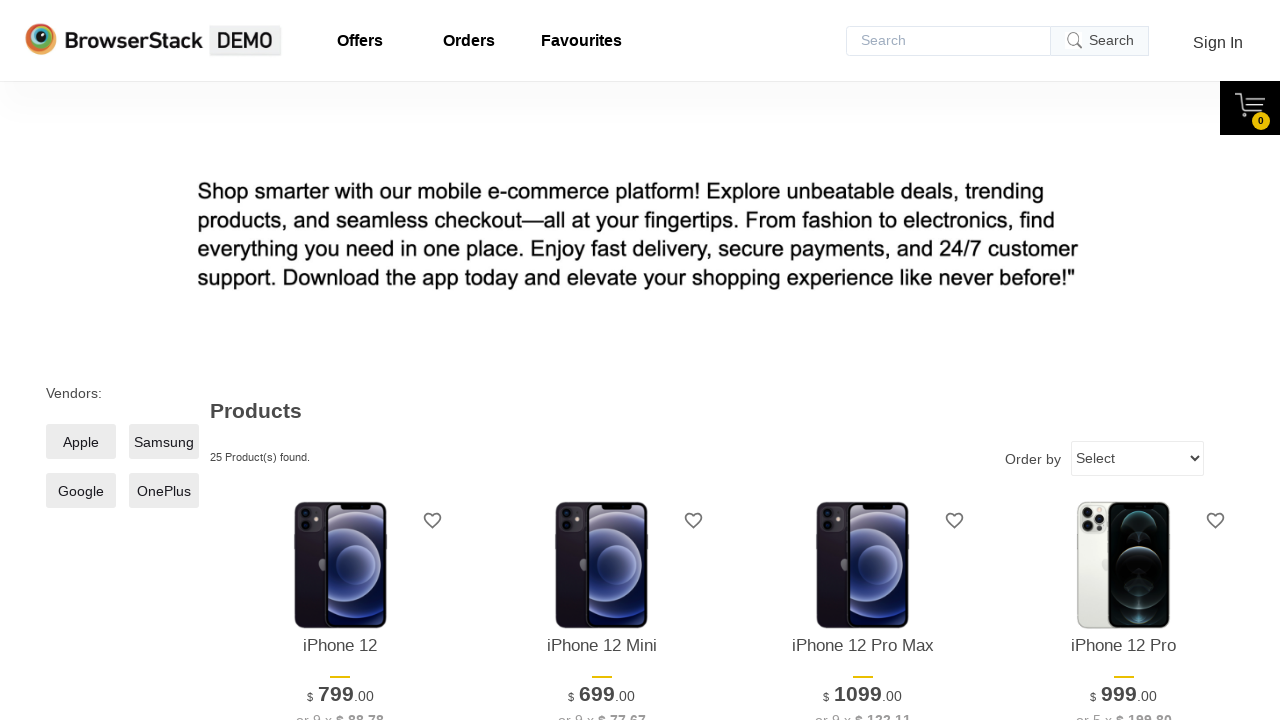

Clicked Apple filter to show Apple products at (81, 442) on xpath=//span[normalize-space()="Apple"]
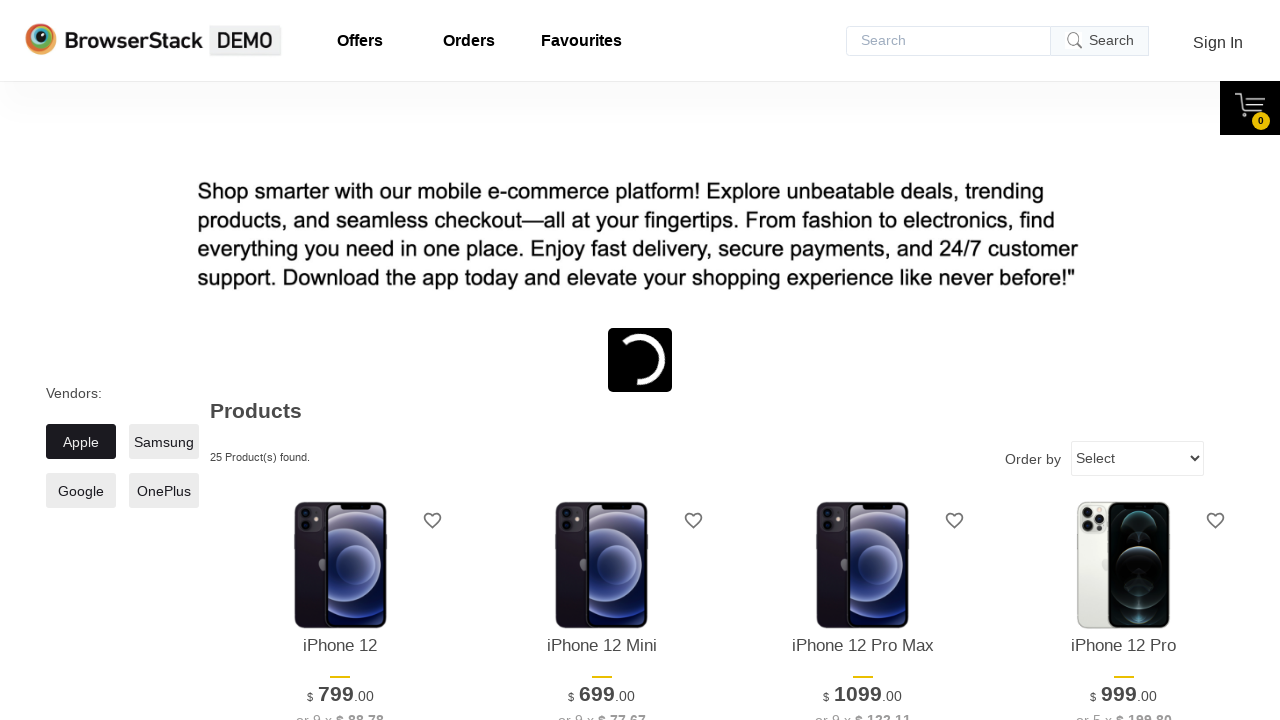

Filtered Apple products loaded
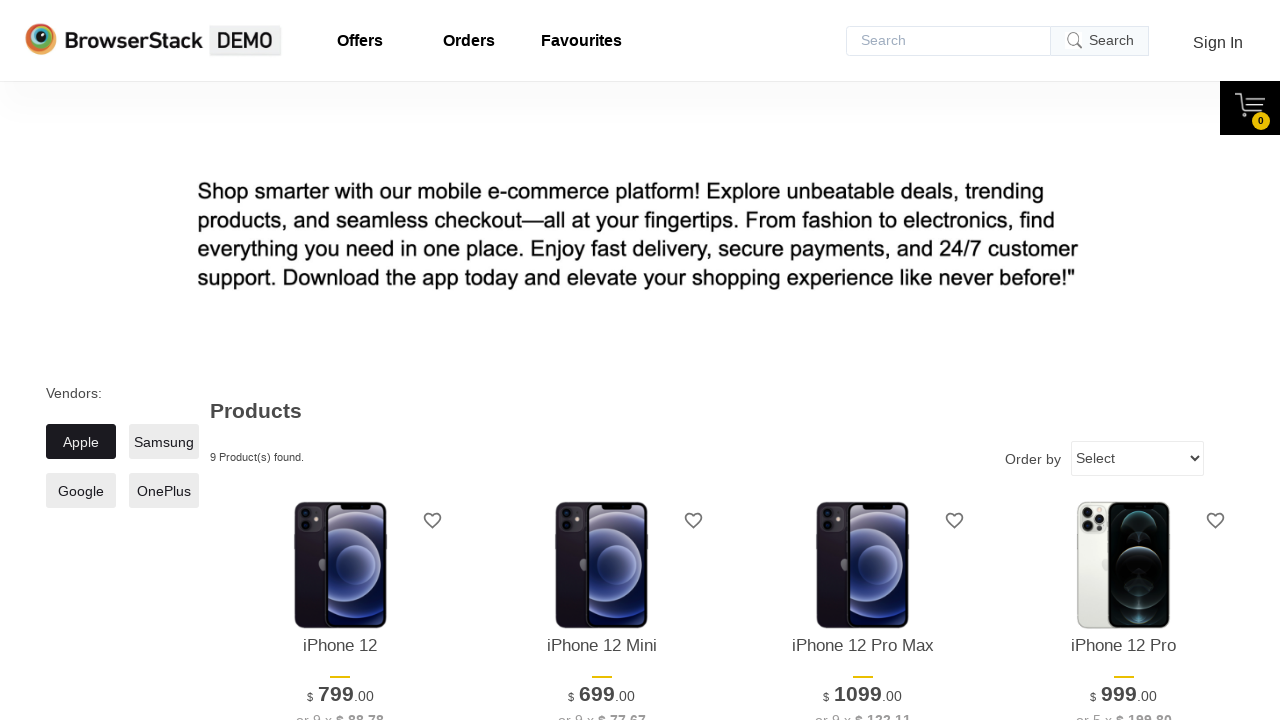

Retrieved product name: iPhone 12 Pro Max
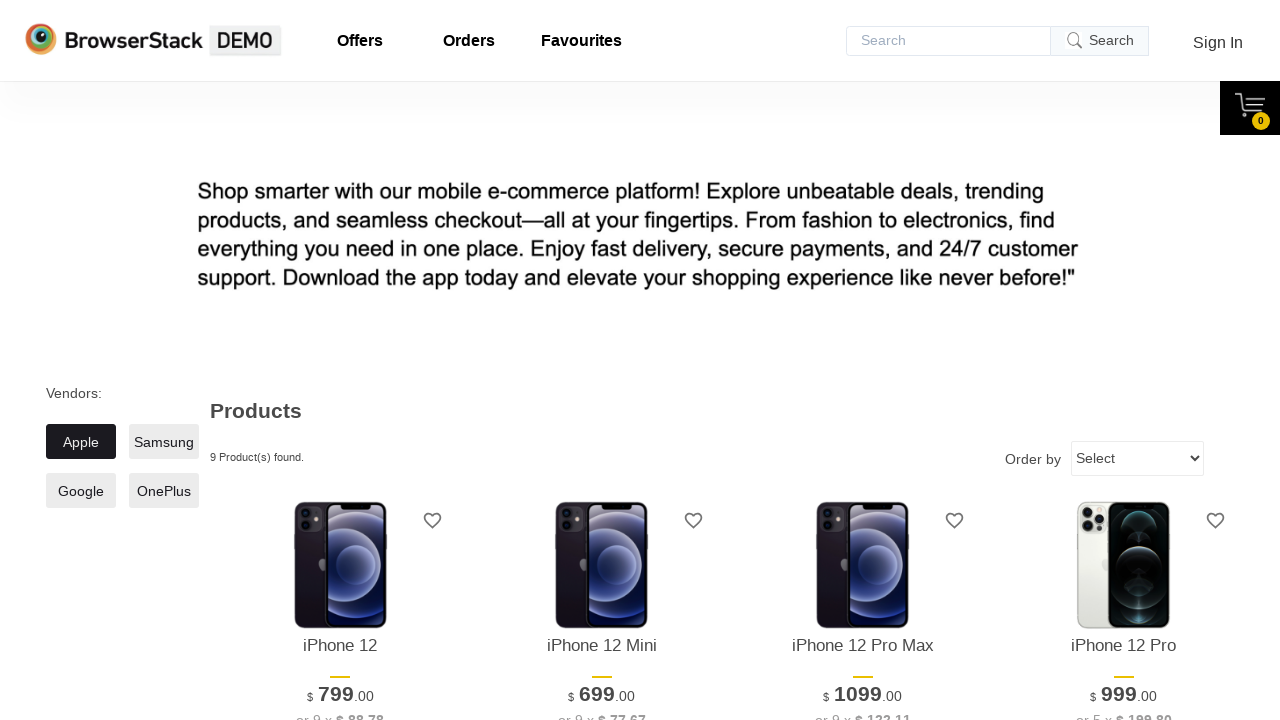

Clicked 'Add to cart' button for the third product at (863, 361) on (//div[@class="shelf-item__buy-btn"])[3]
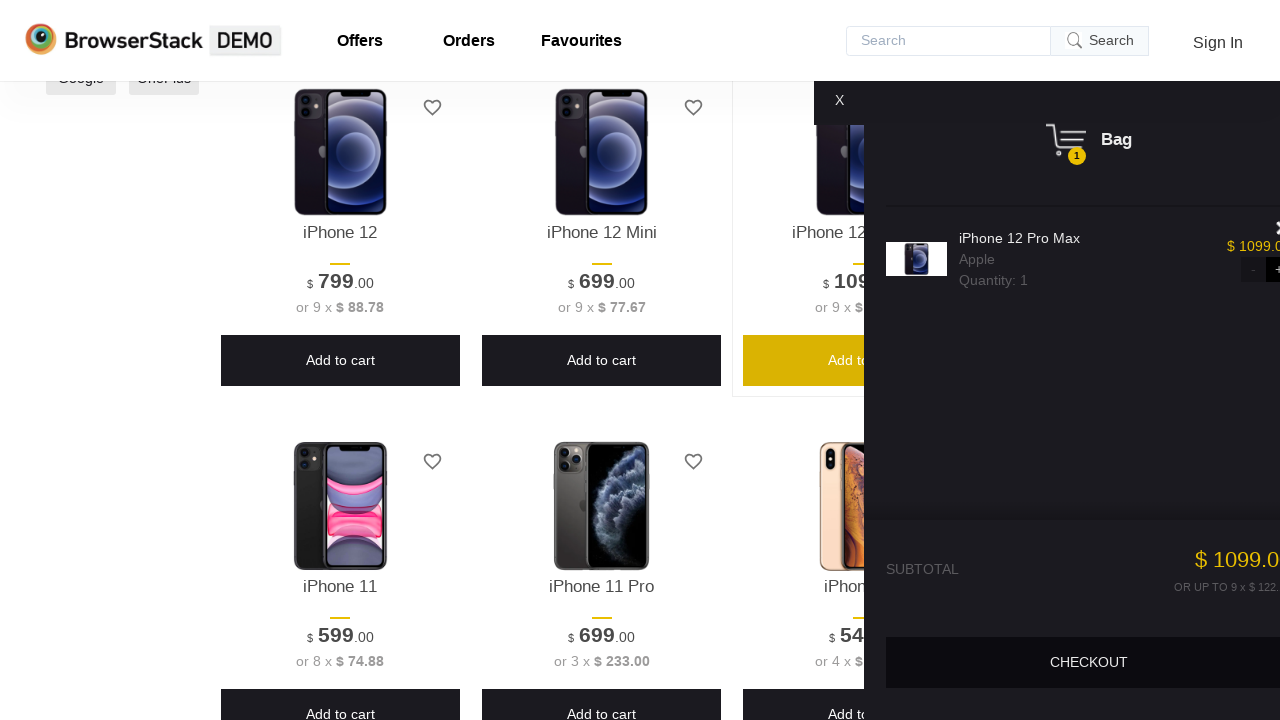

Cart panel appeared
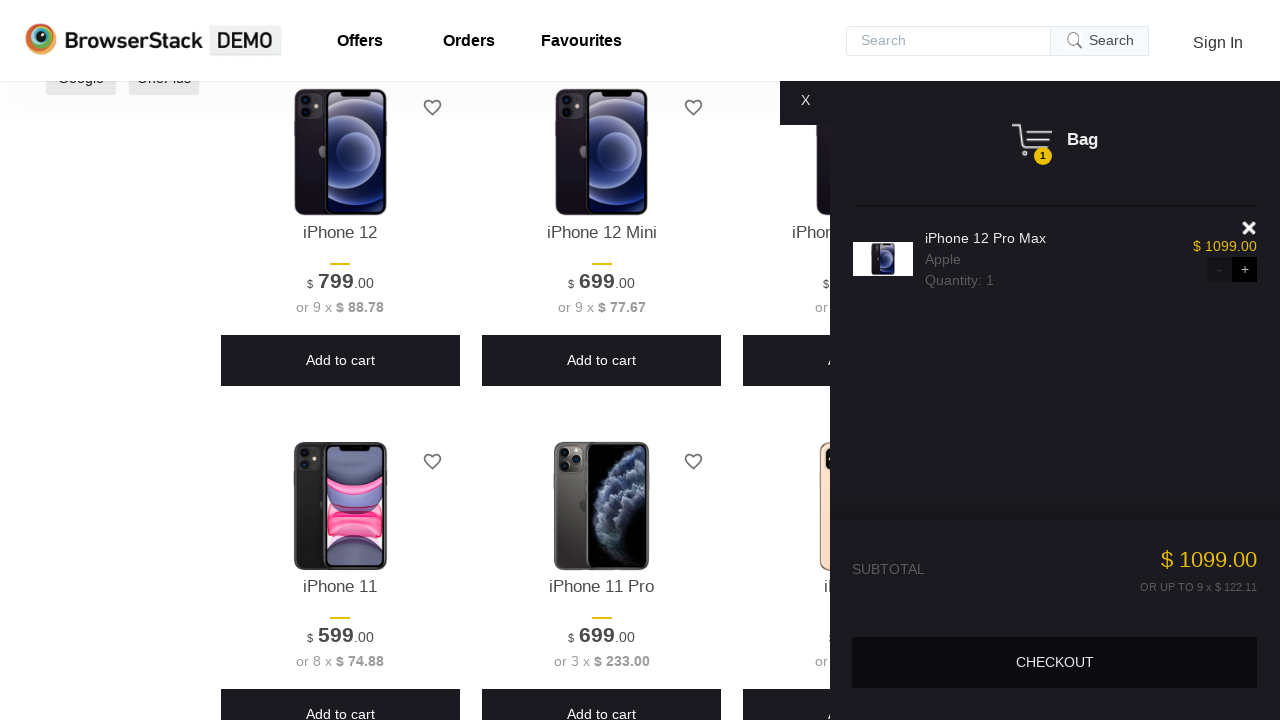

Retrieved product name from cart: iPhone 12 Pro Max
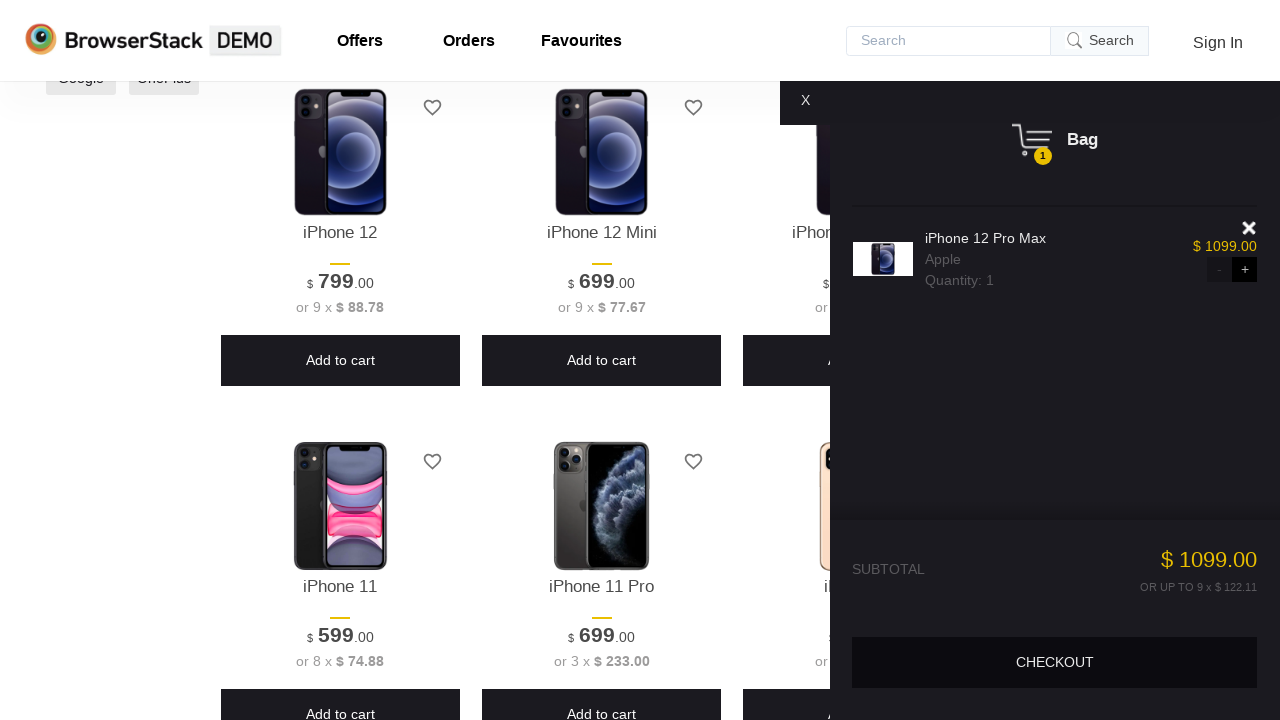

Verified product was added to cart correctly: iPhone 12 Pro Max
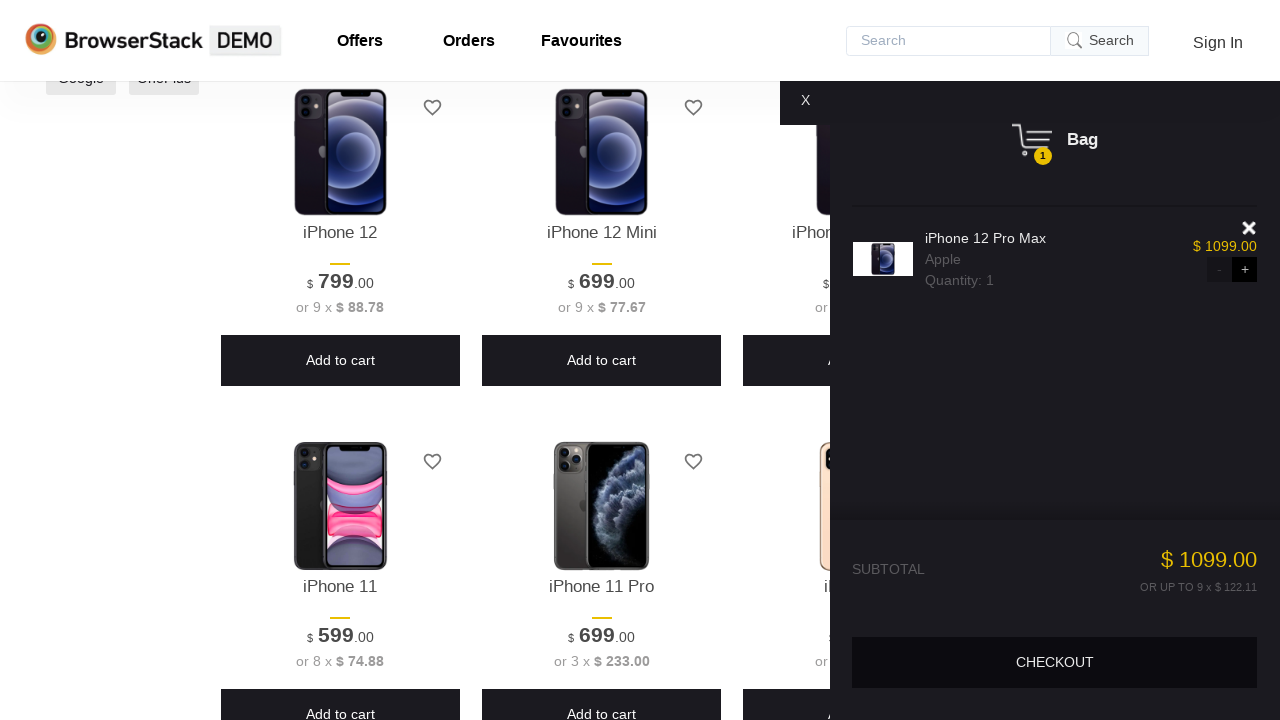

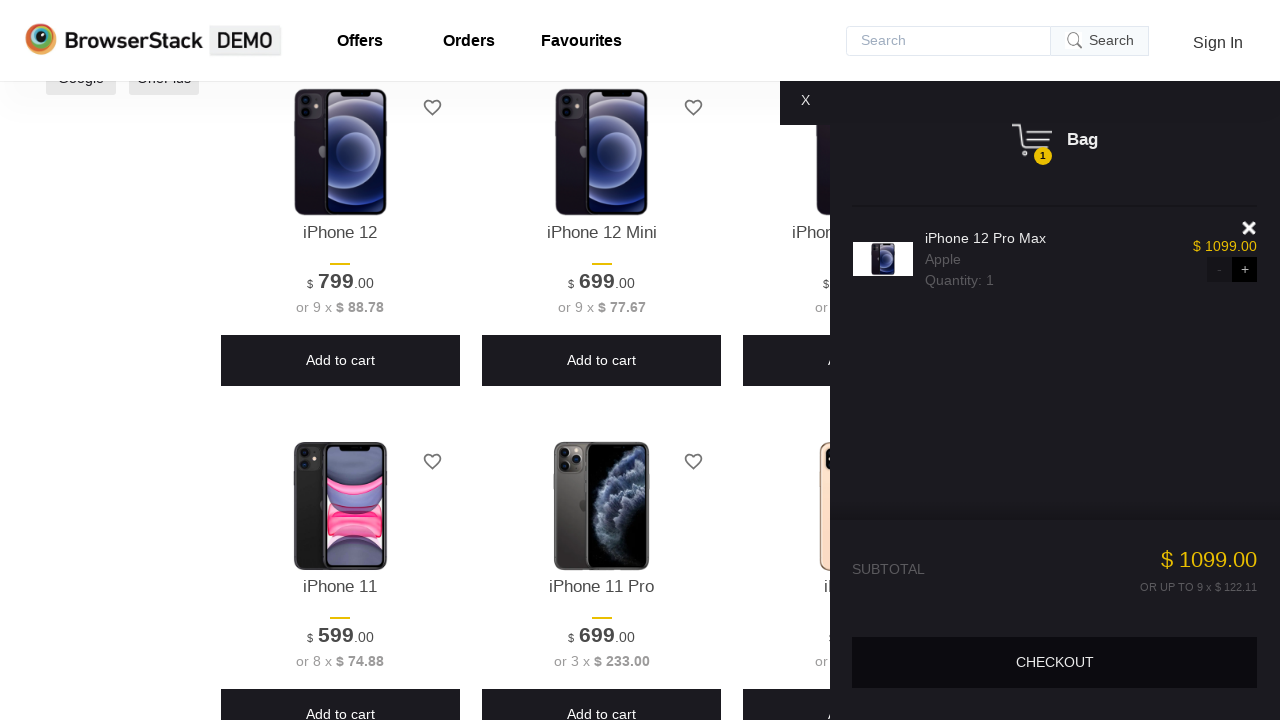